Tests that the page loads correctly by waiting for a checkbox header element to be present on the page.

Starting URL: http://simpletestsite.fabrykatestow.pl/

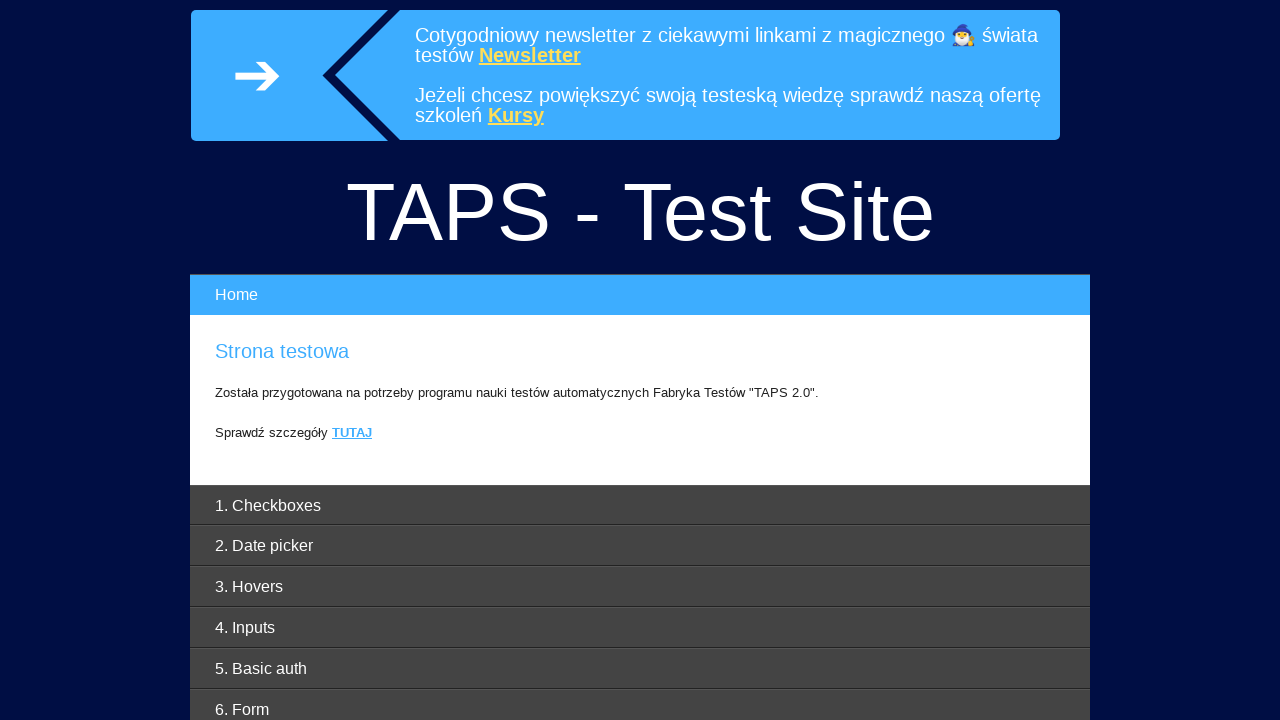

Waited for checkbox header element to be present on the page
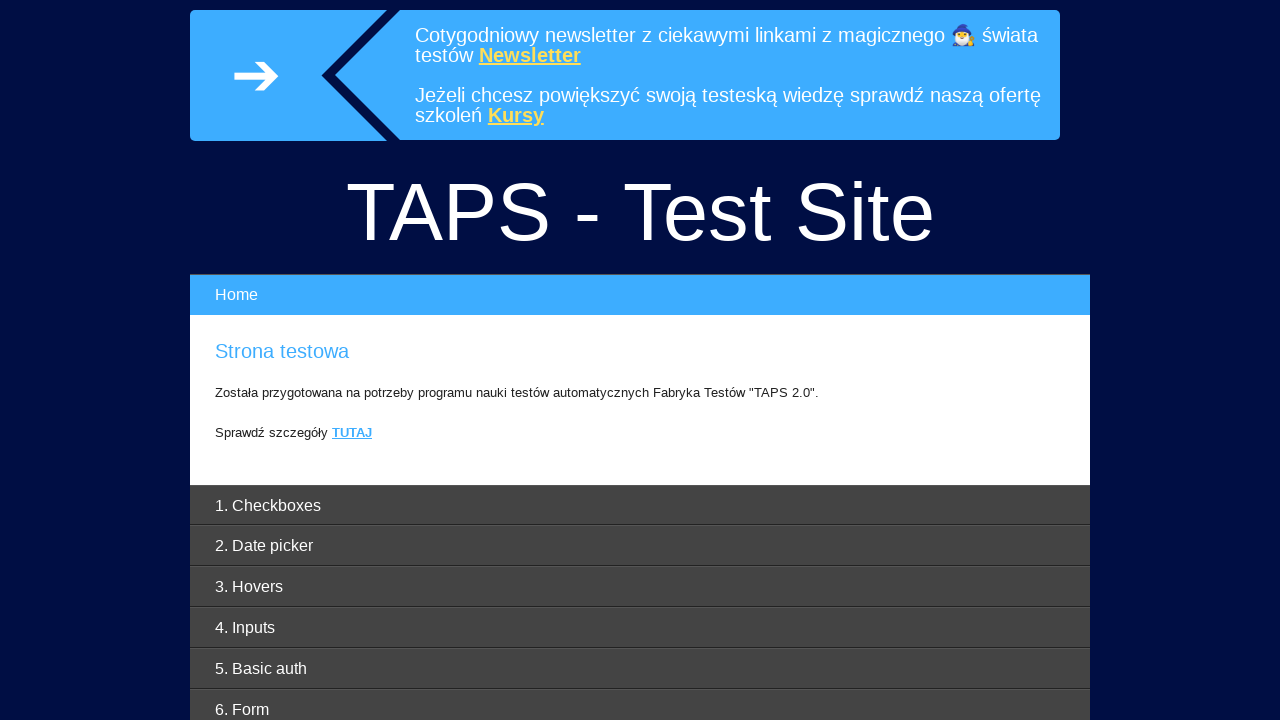

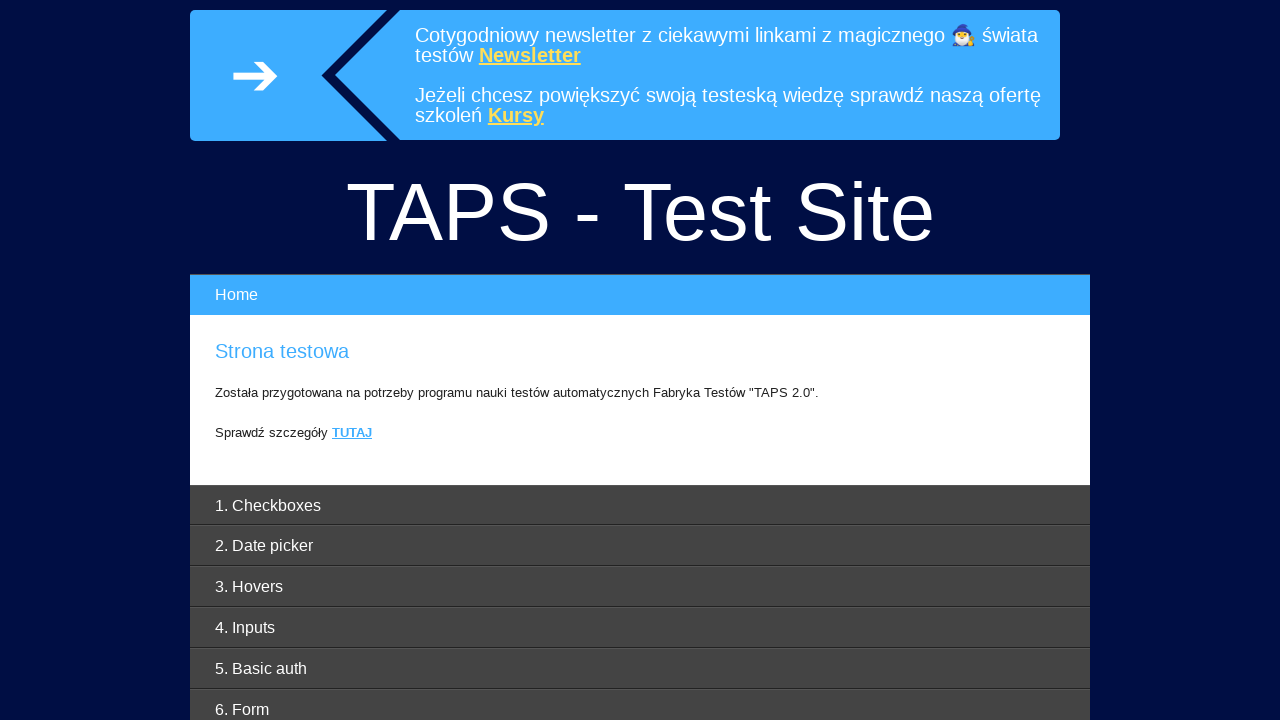